Tests AJAX data loading by clicking a button and waiting for server response

Starting URL: http://uitestingplayground.com/

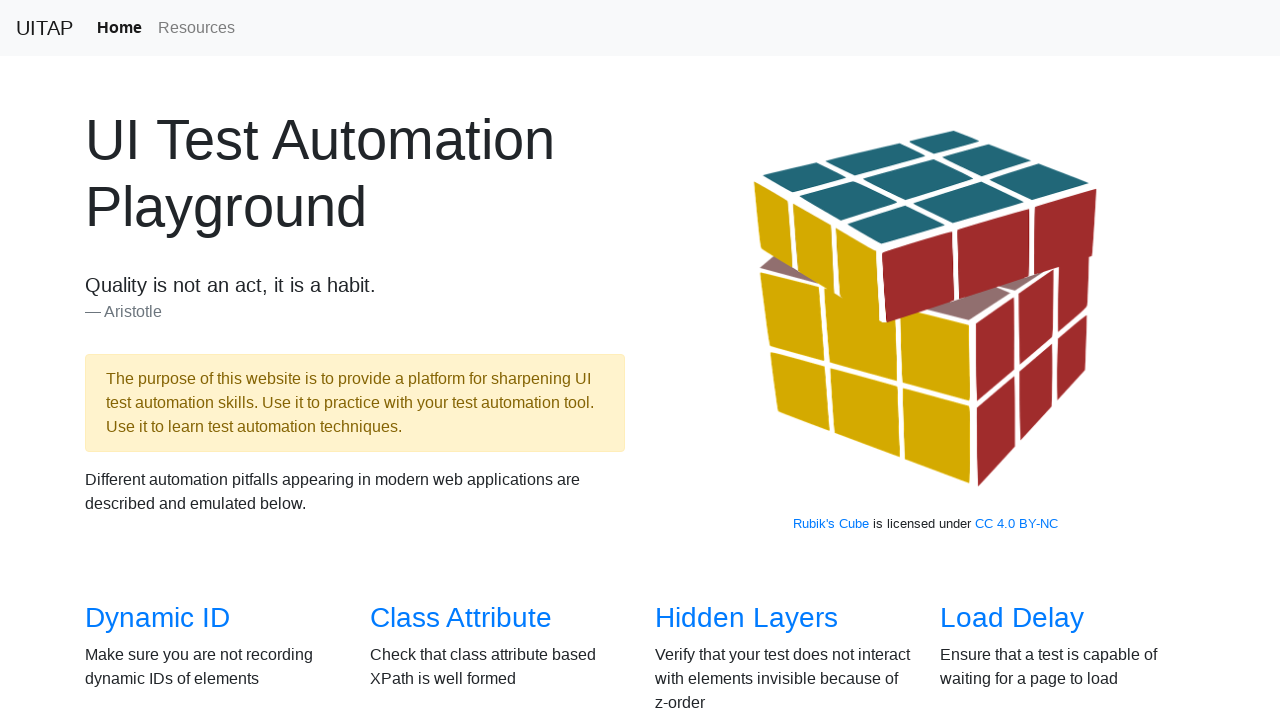

Navigated to AJAX Data page at (154, 360) on a[href='/ajax']
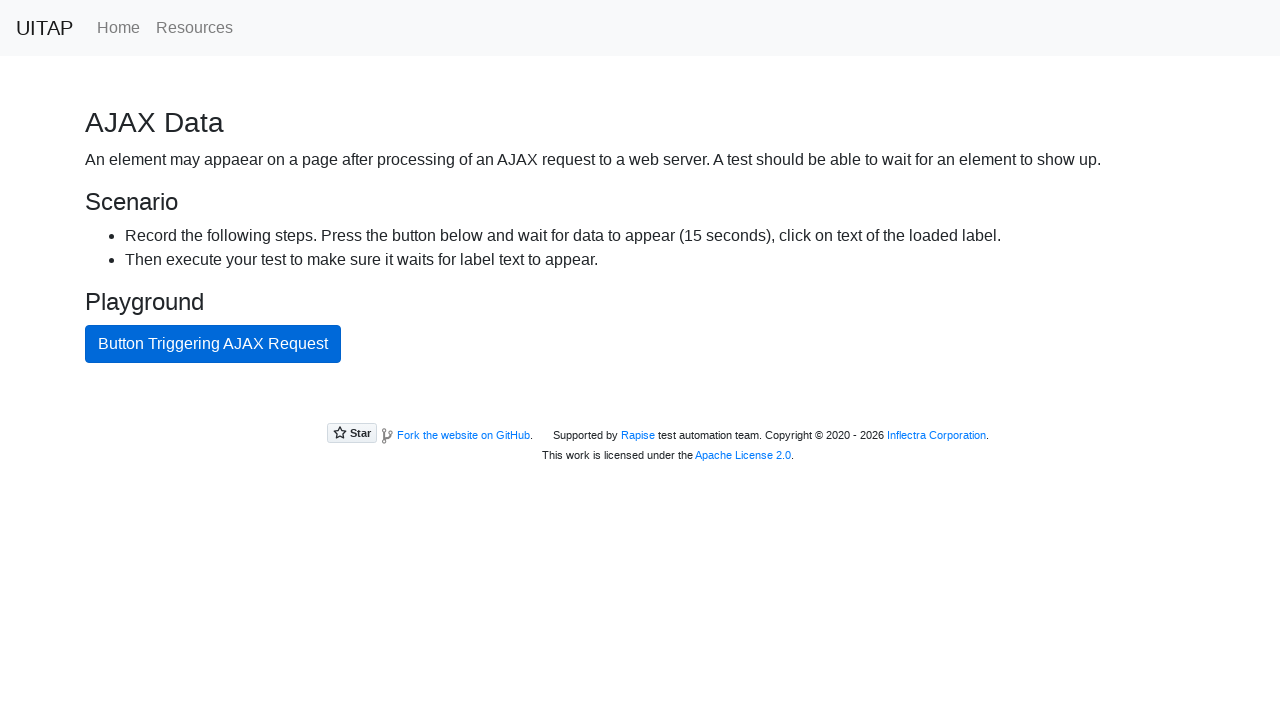

Clicked button to trigger AJAX request at (213, 344) on #ajaxButton
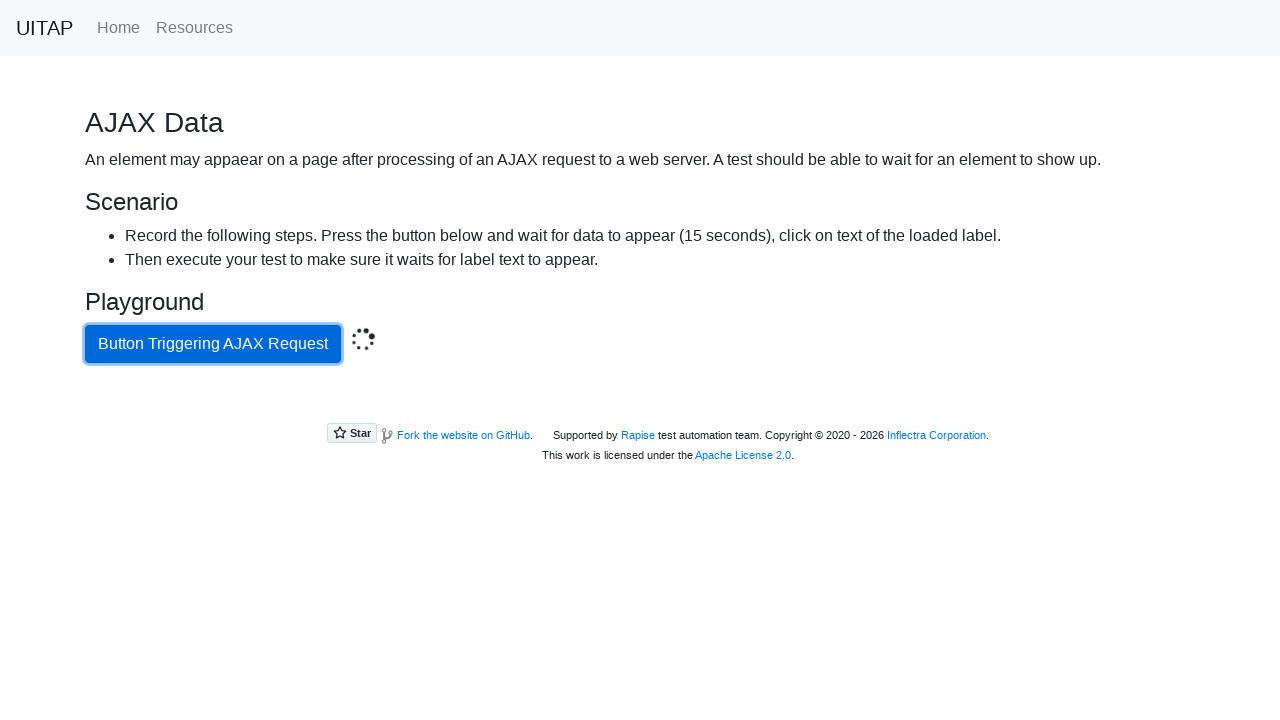

Server response loaded and success message appeared
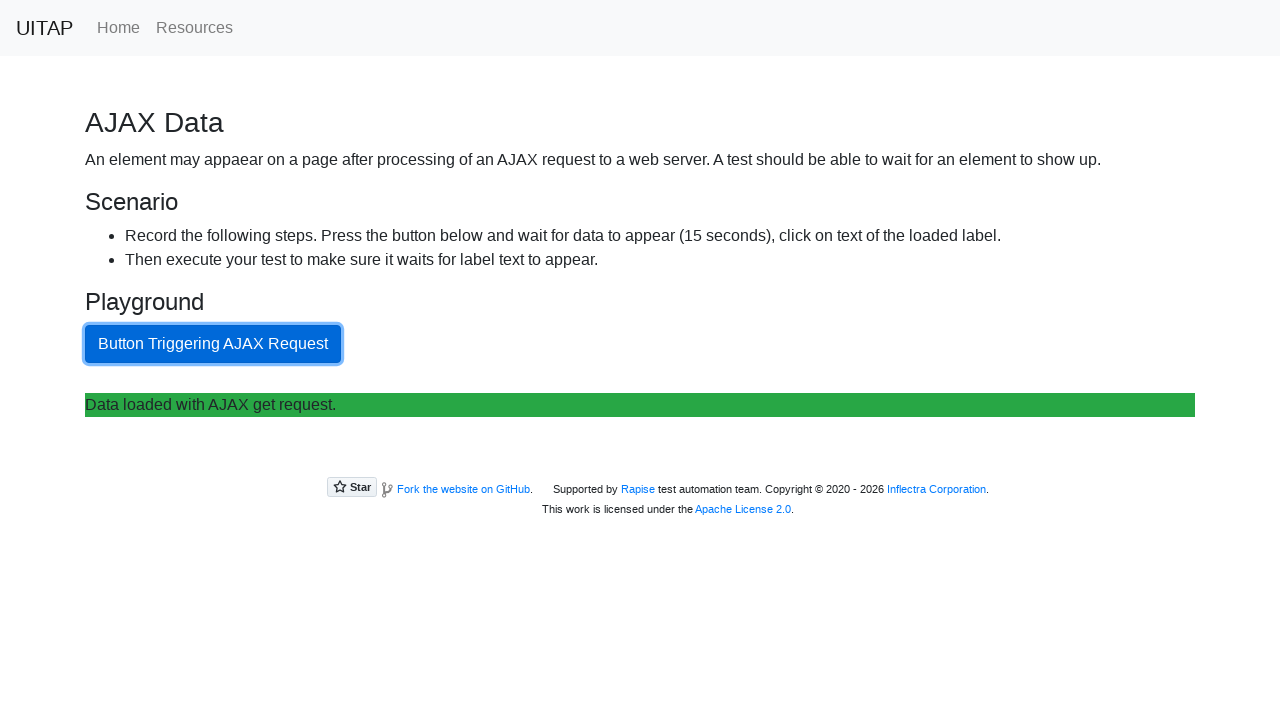

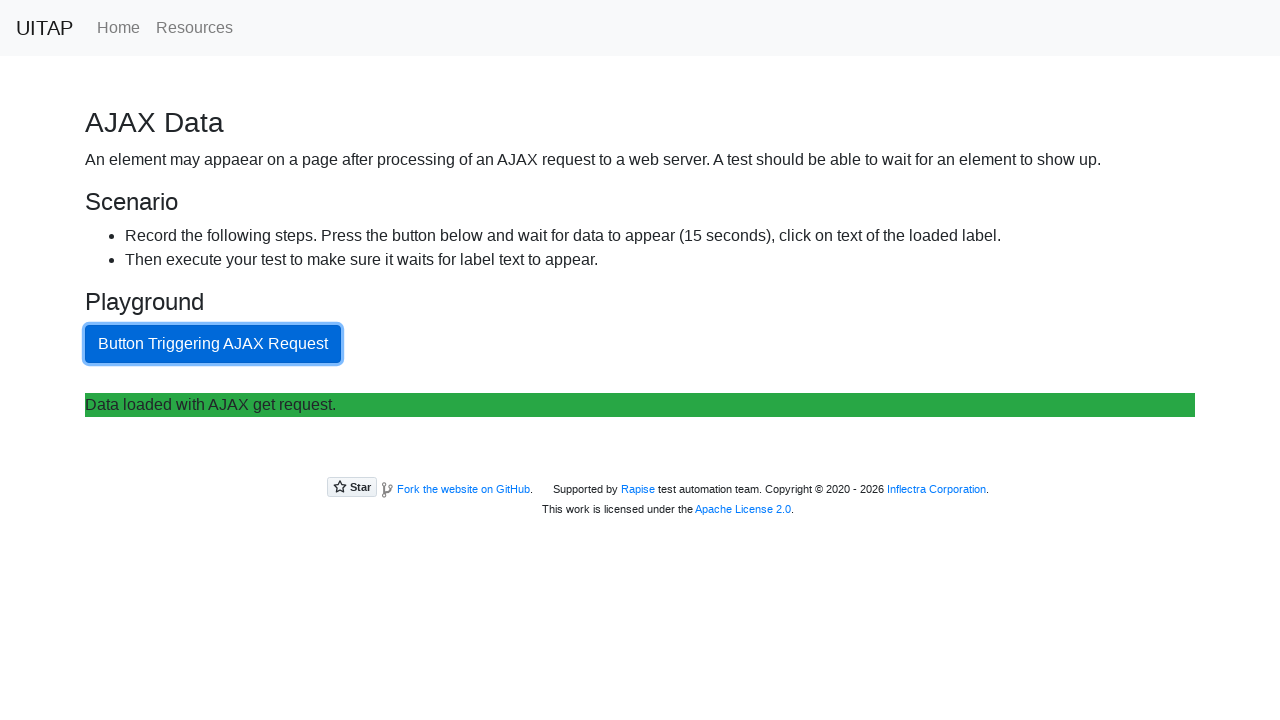